Navigates to Rahul Shetty Academy client page and verifies the page loads by checking the title.

Starting URL: https://rahulshettyacademy.com/client/

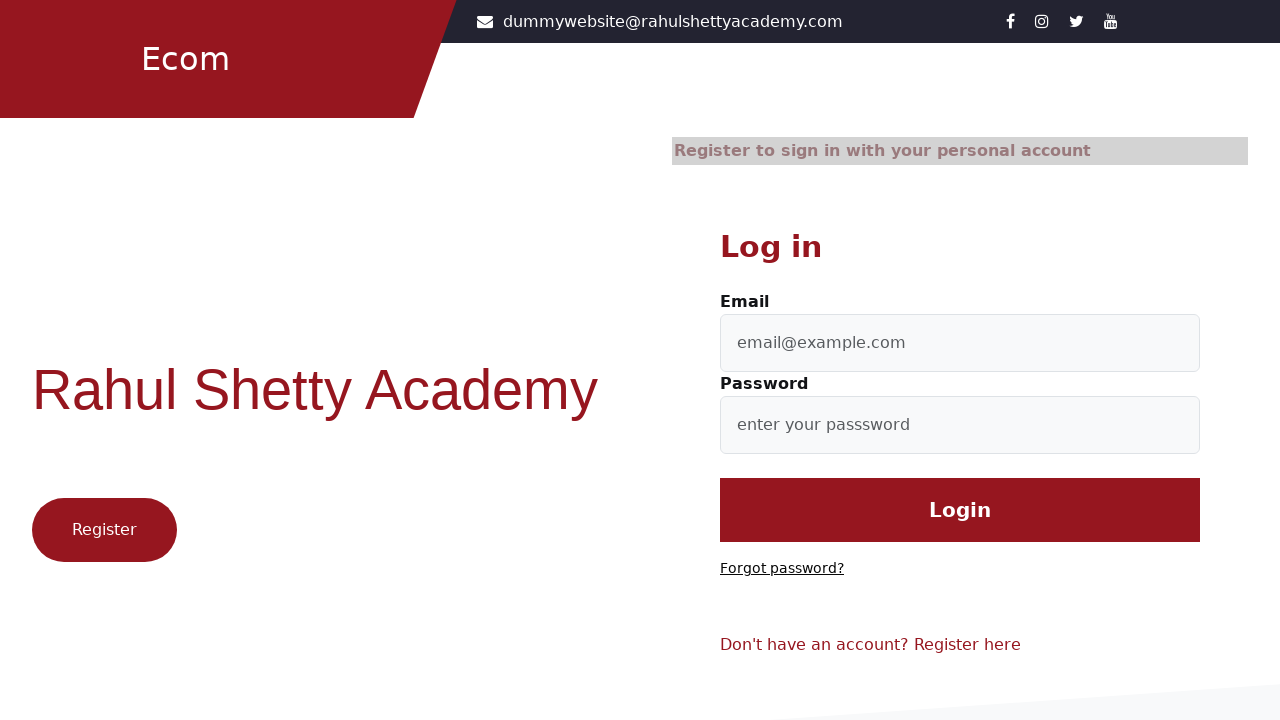

Waited for page to load (domcontentloaded state)
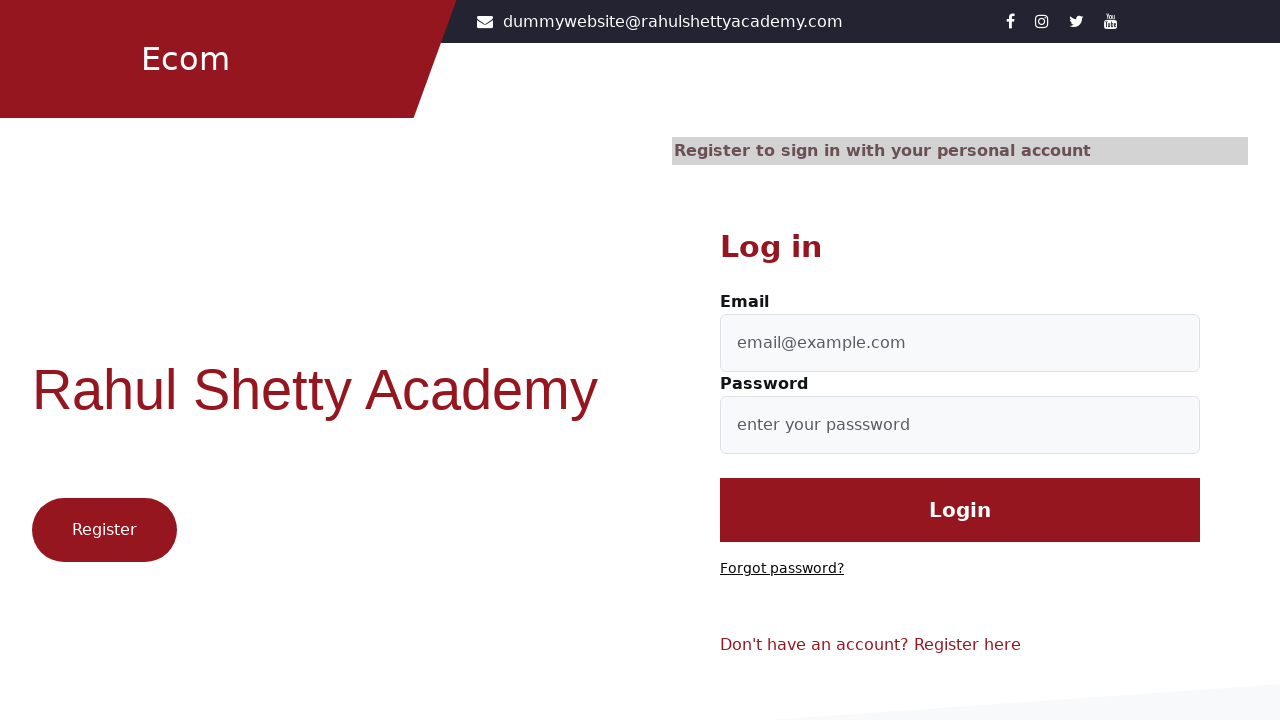

Retrieved page title
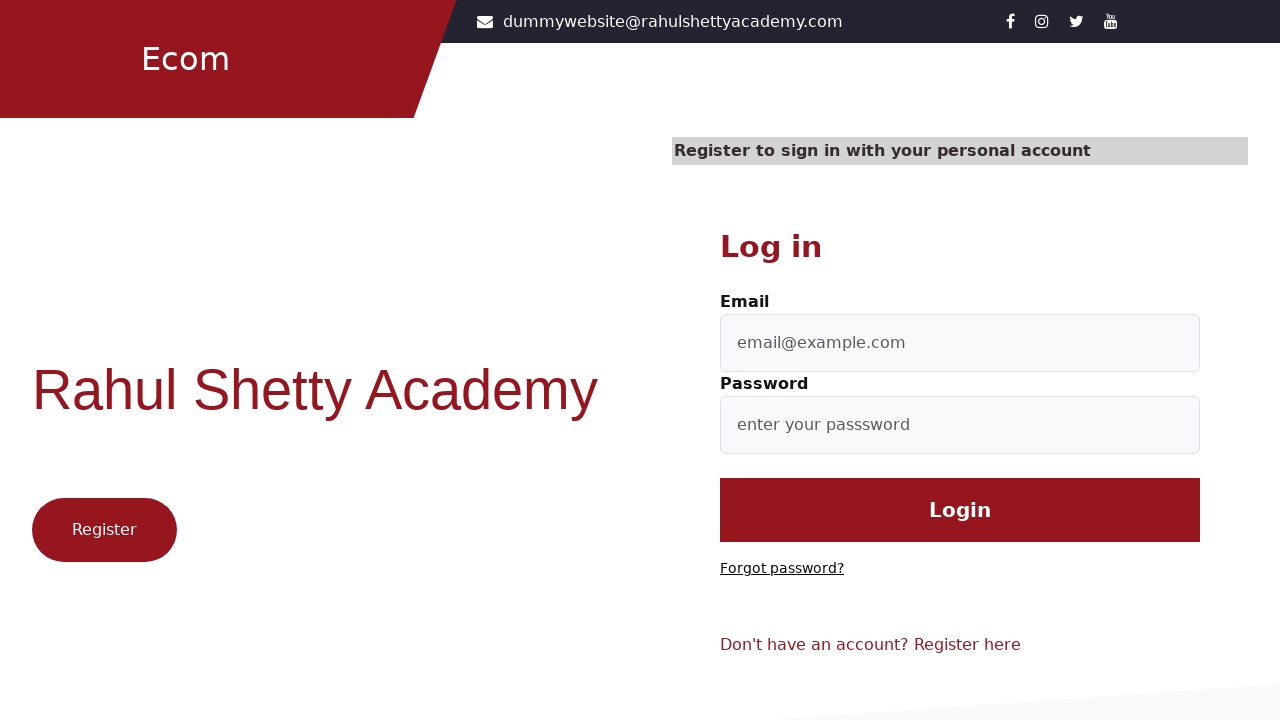

Verified page title is not empty
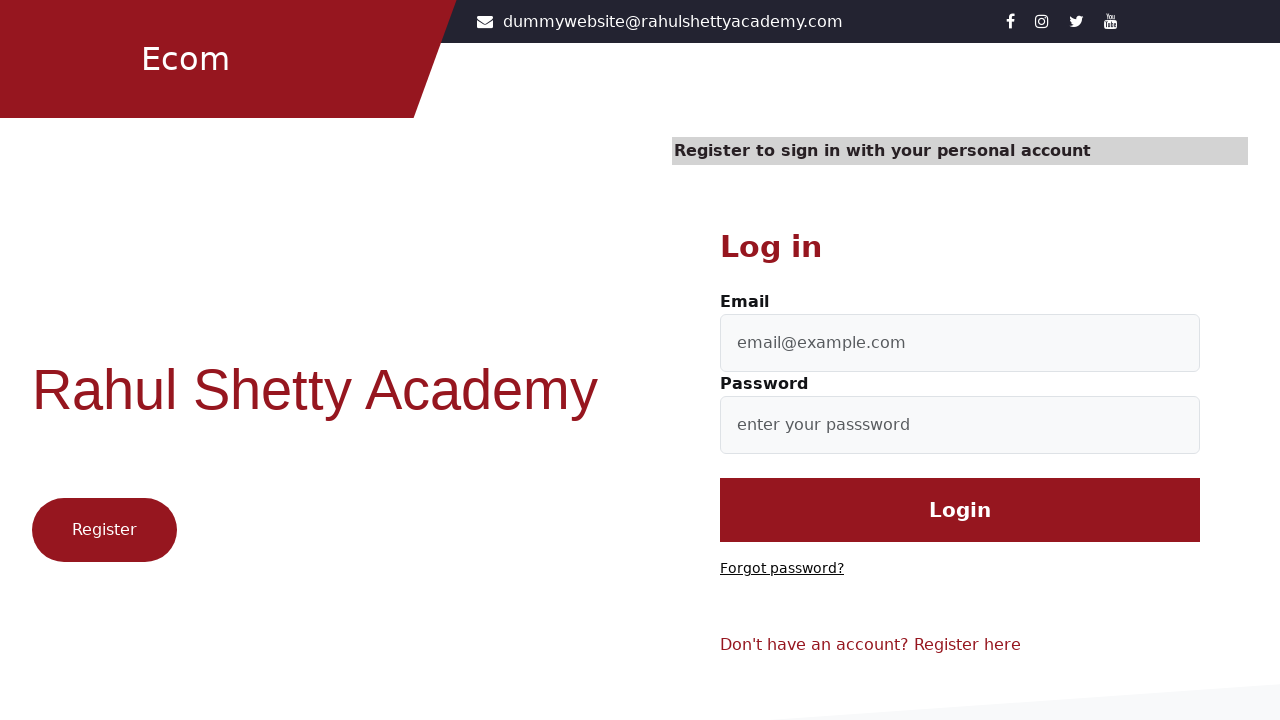

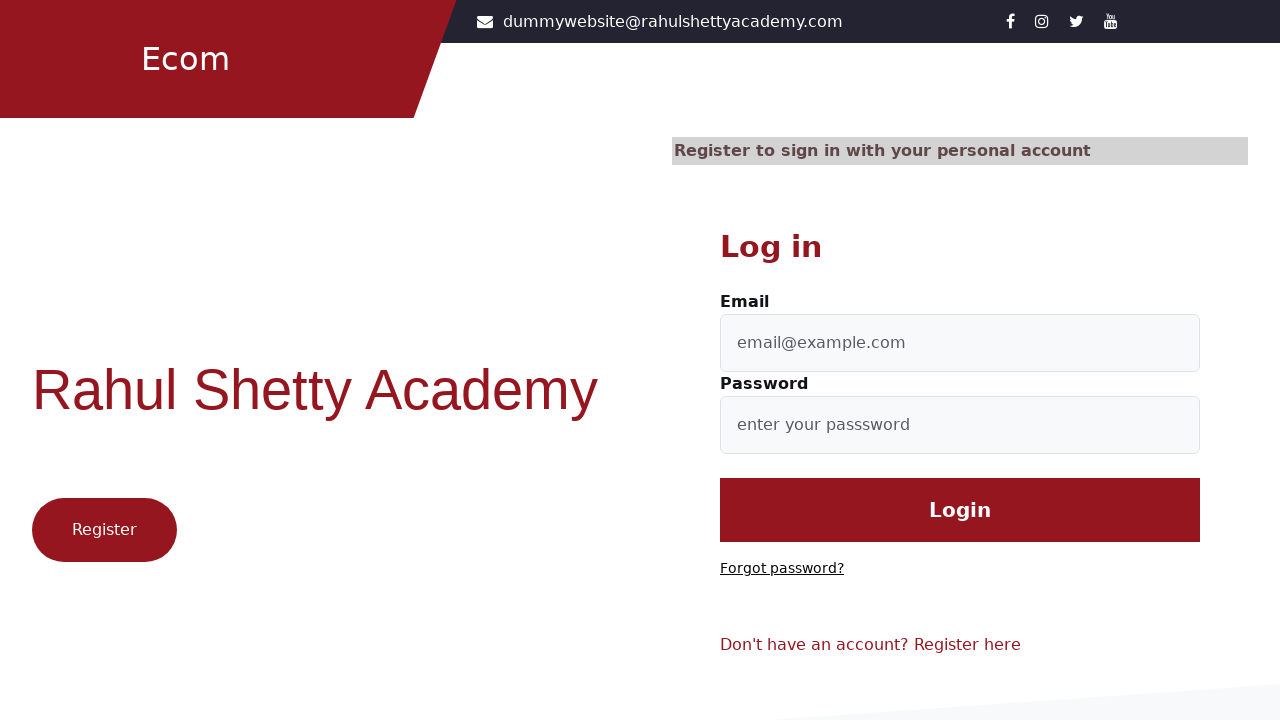